Tests table sorting functionality by clicking on a column header and verifying that the table data is sorted correctly

Starting URL: https://rahulshettyacademy.com/seleniumPractise/#/offers

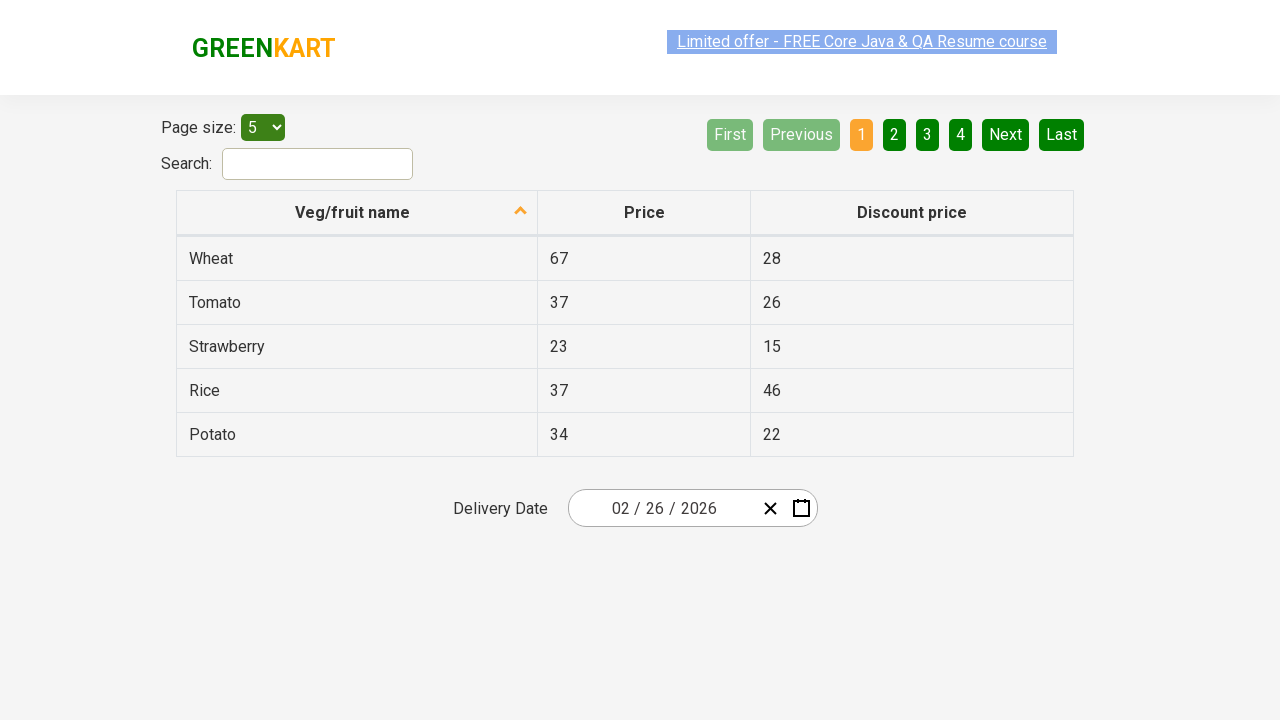

Clicked on first column header to sort table at (357, 213) on xpath=//thead/tr/th[1]
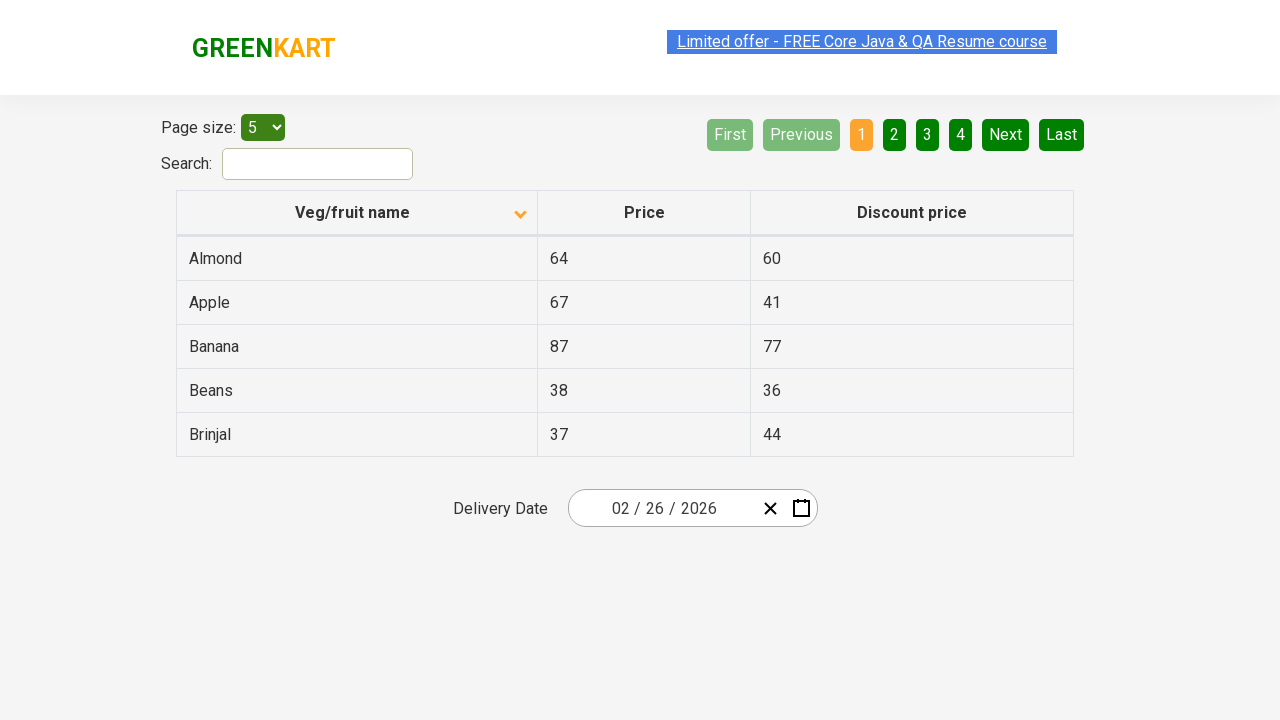

Waited for table sorting to complete
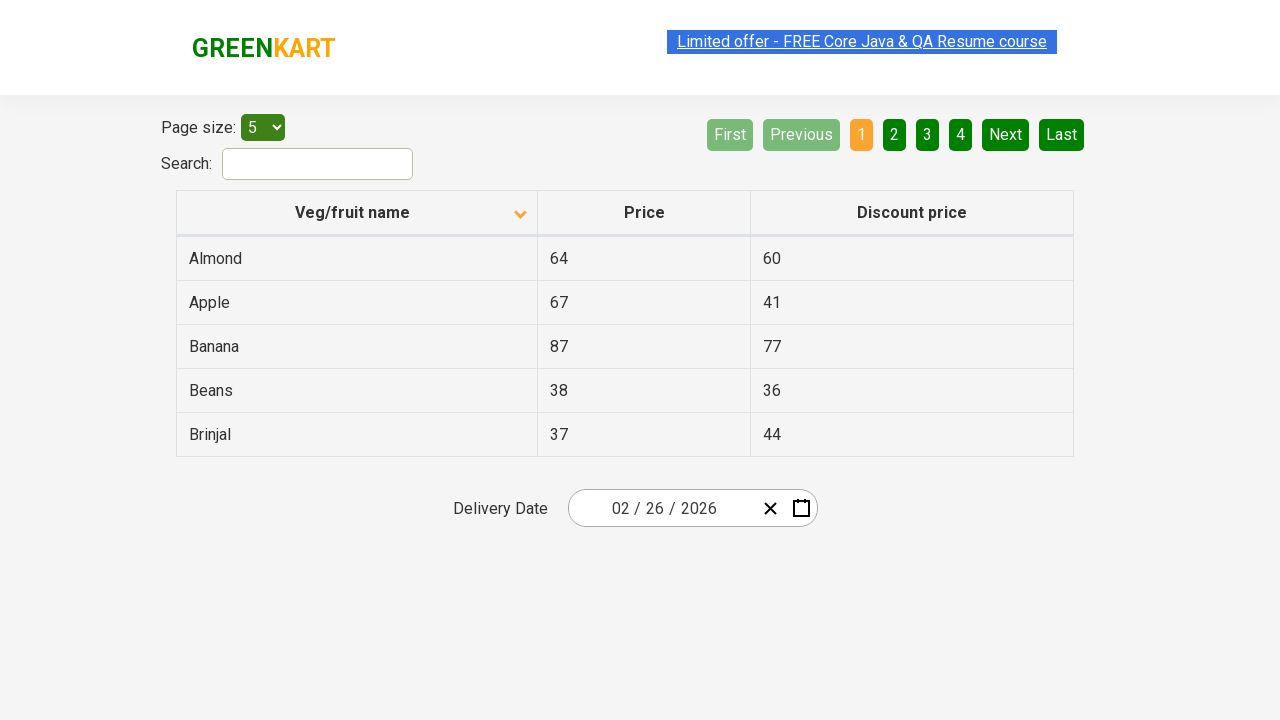

Retrieved all values from first column of table
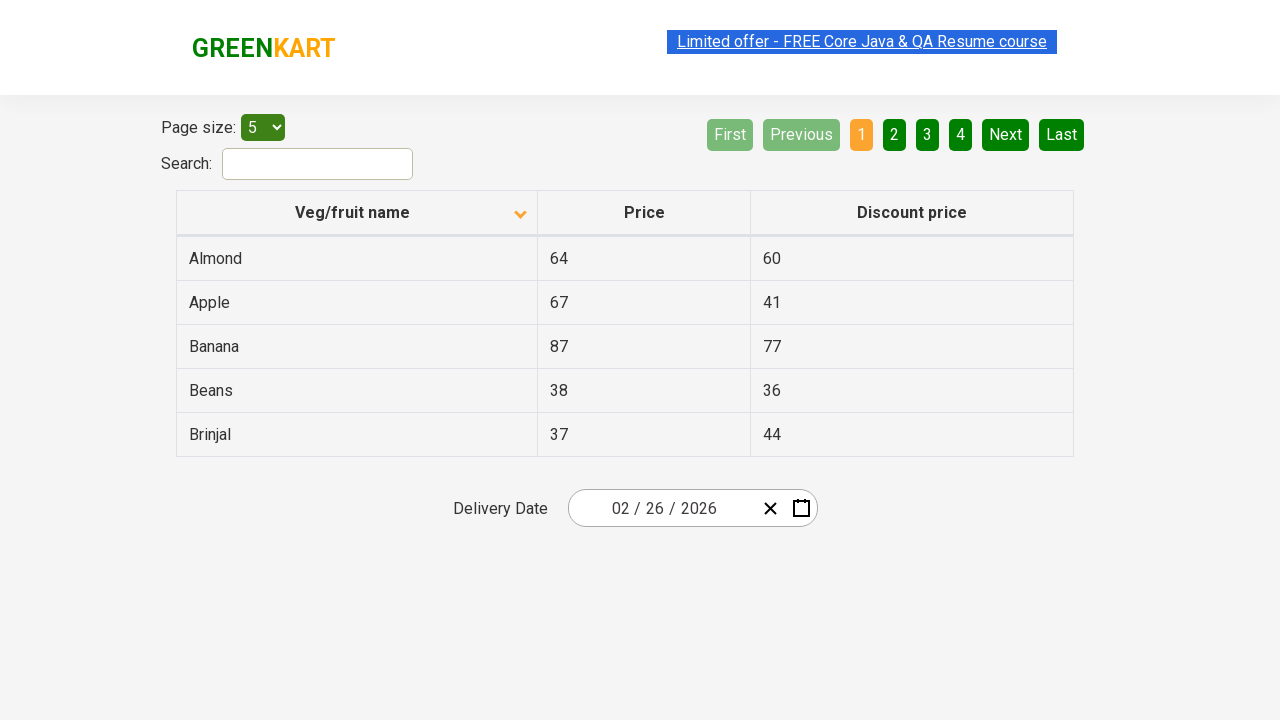

Extracted 5 cell values from first column
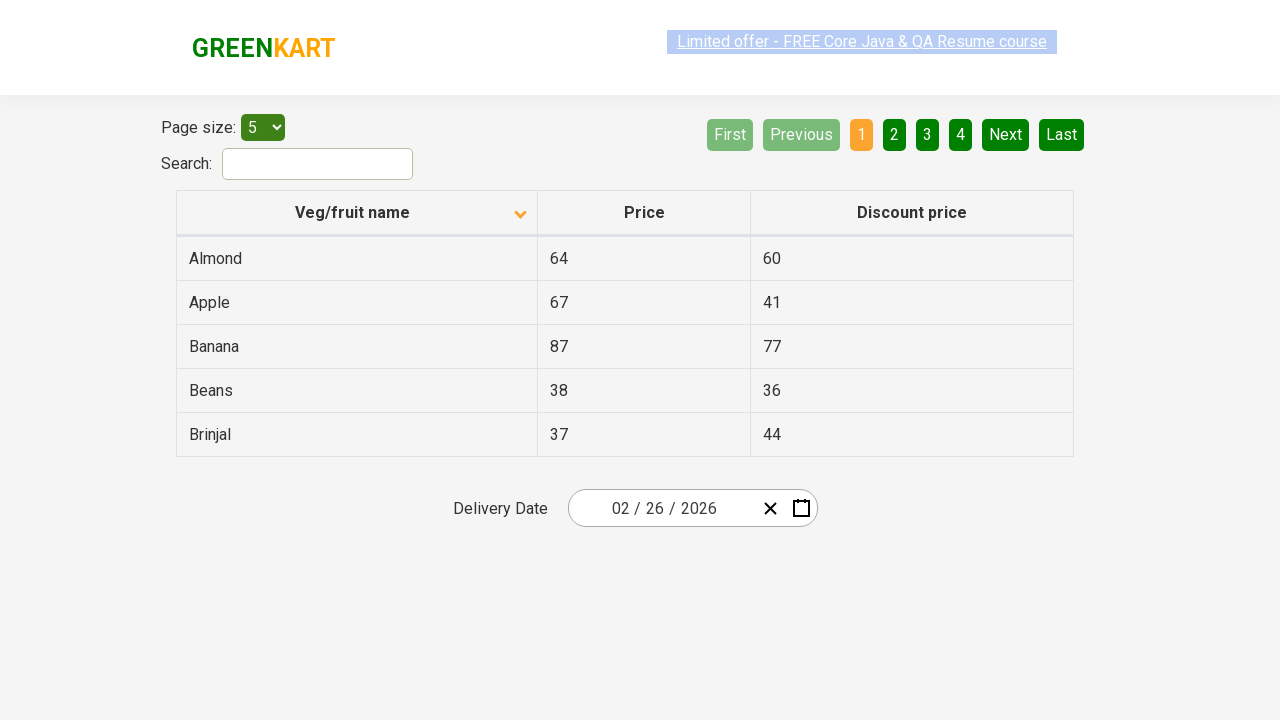

Created sorted copy of original column values
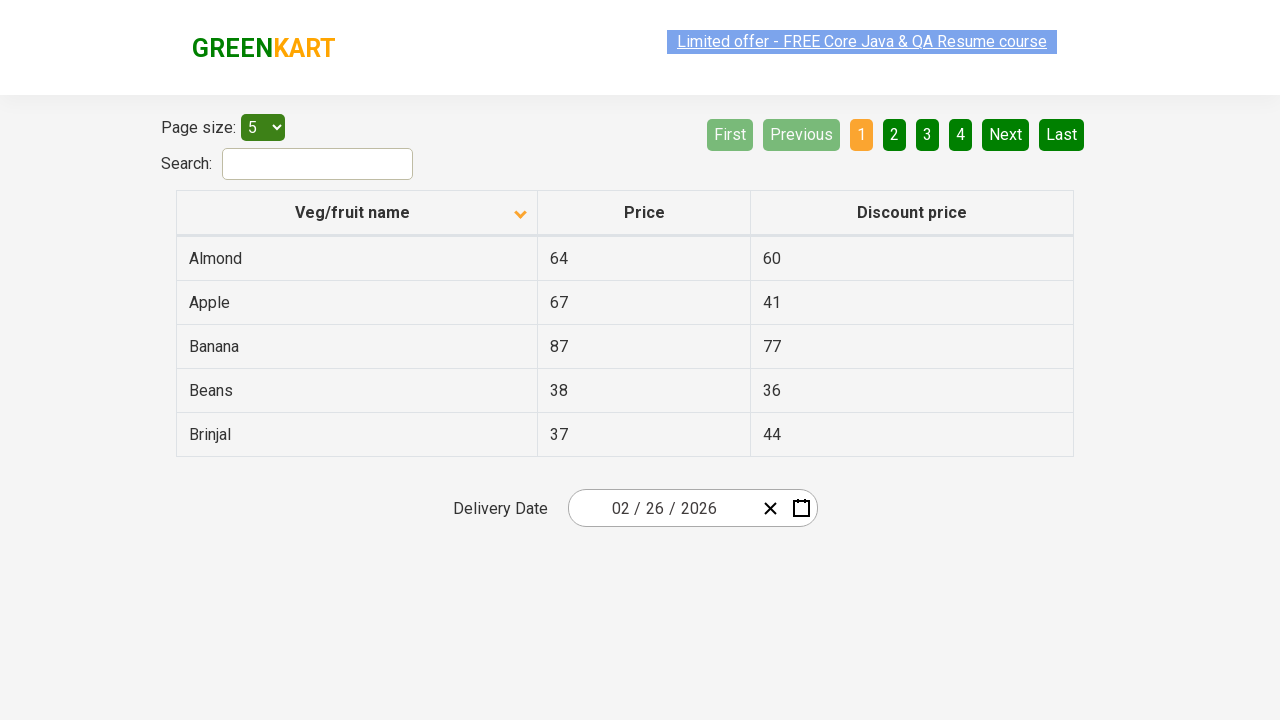

Verified that table data is sorted correctly in ascending order
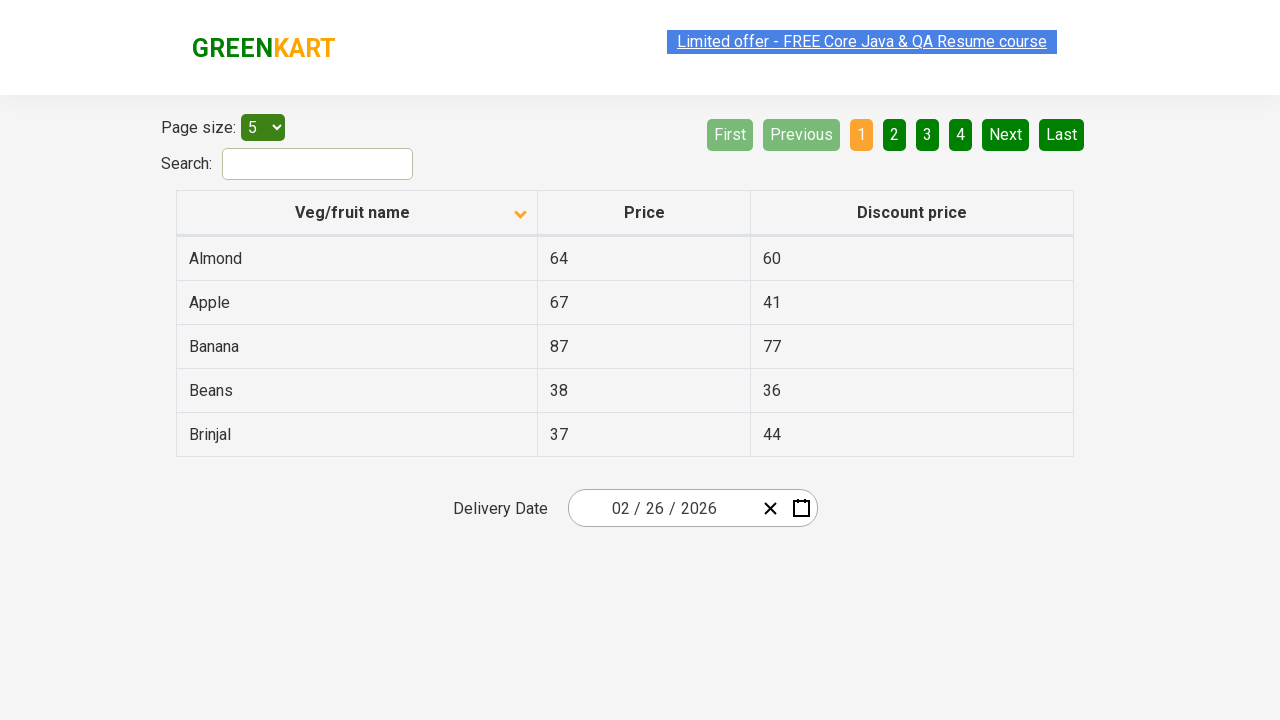

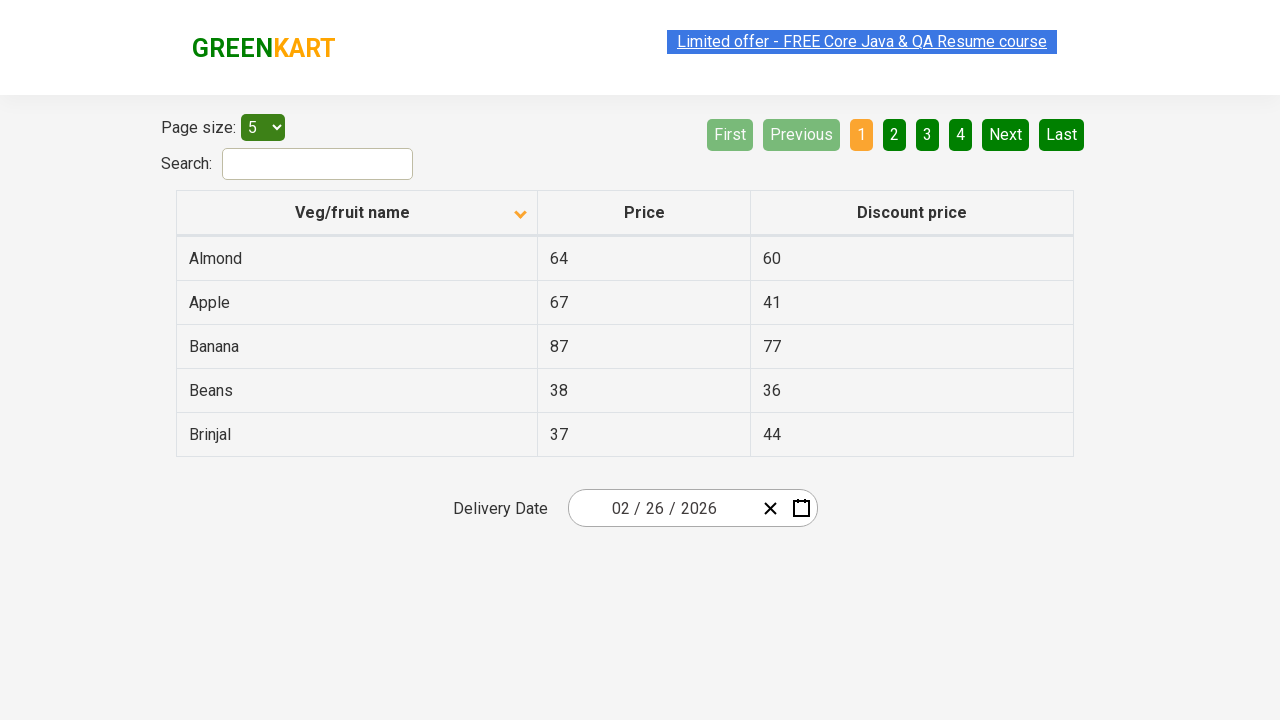